Tests checkbox functionality by clicking to select, verifying selection, clicking to unselect, and verifying the total number of checkboxes on the page

Starting URL: https://rahulshettyacademy.com/AutomationPractice

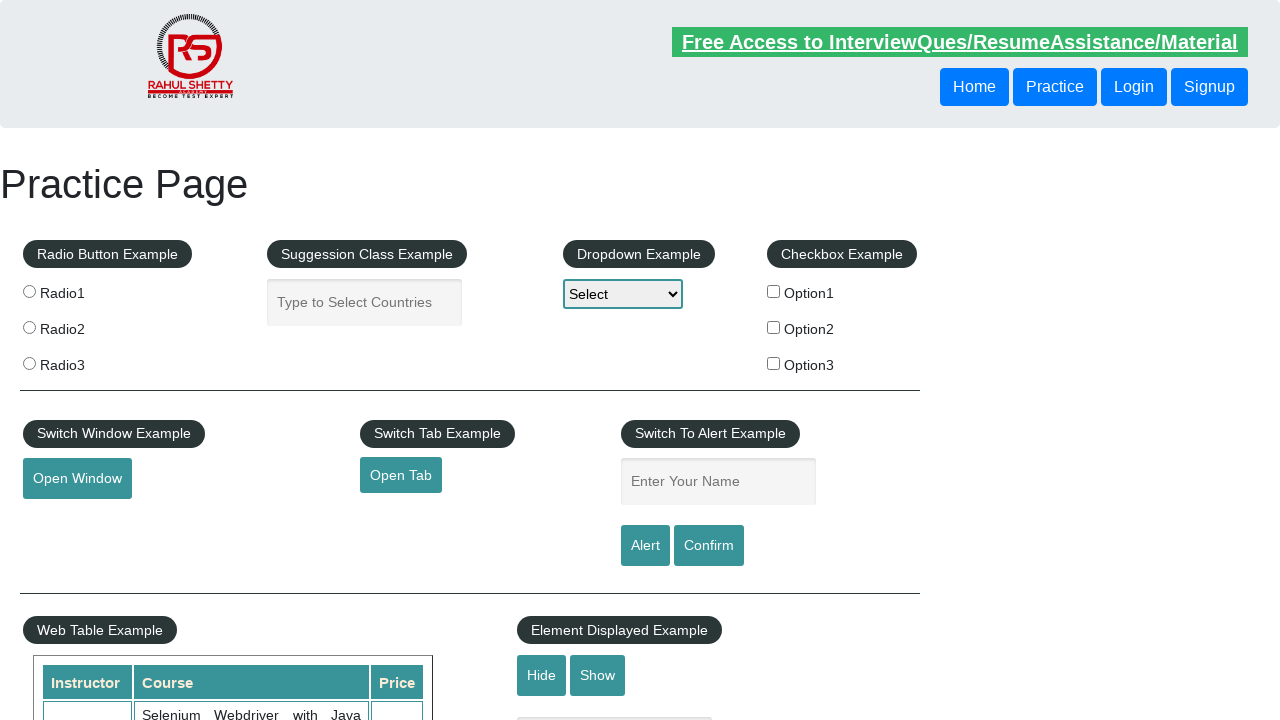

Clicked first checkbox to select it at (774, 291) on input[id*='checkBoxOption1']
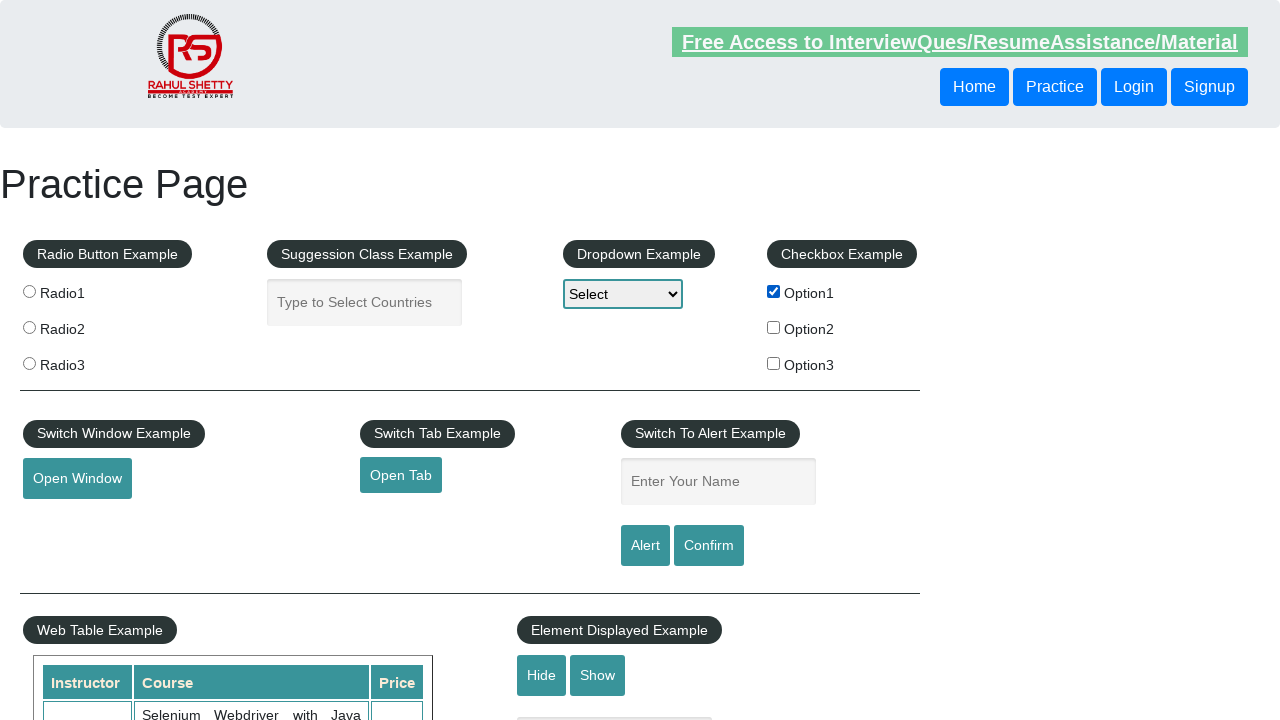

Verified first checkbox is selected
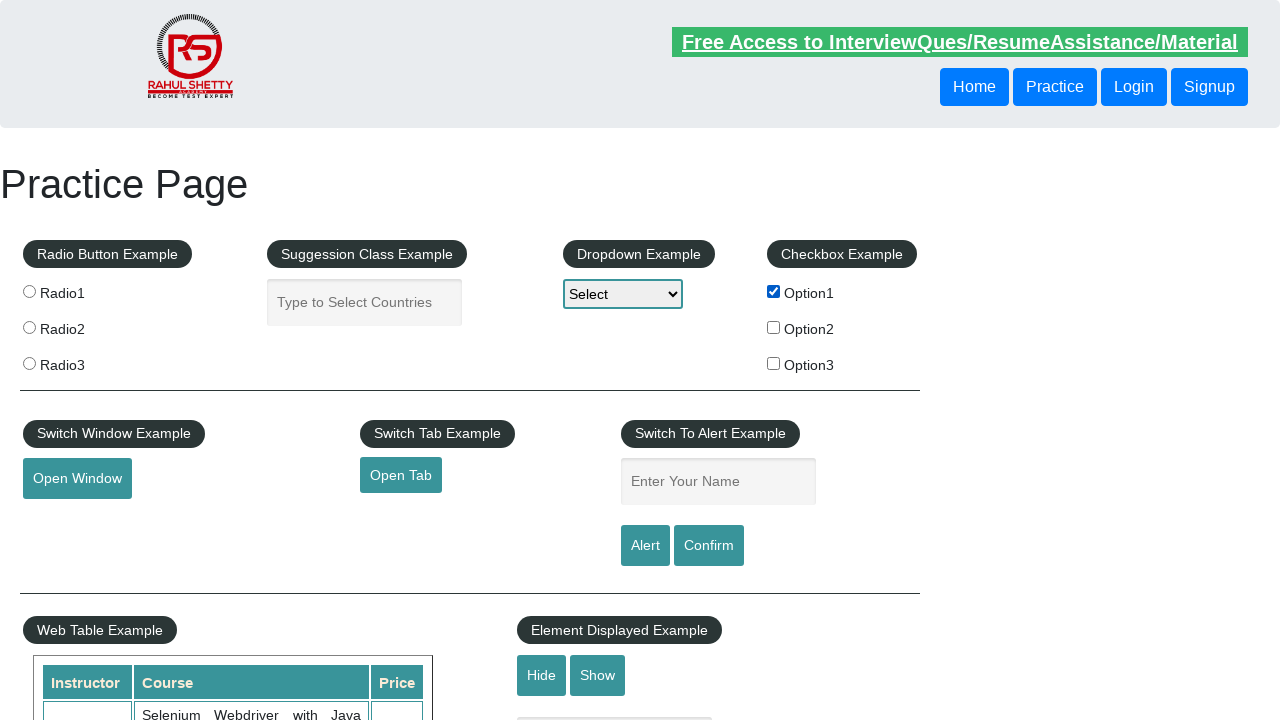

Clicked first checkbox again to unselect it at (774, 291) on input[id*='checkBoxOption1']
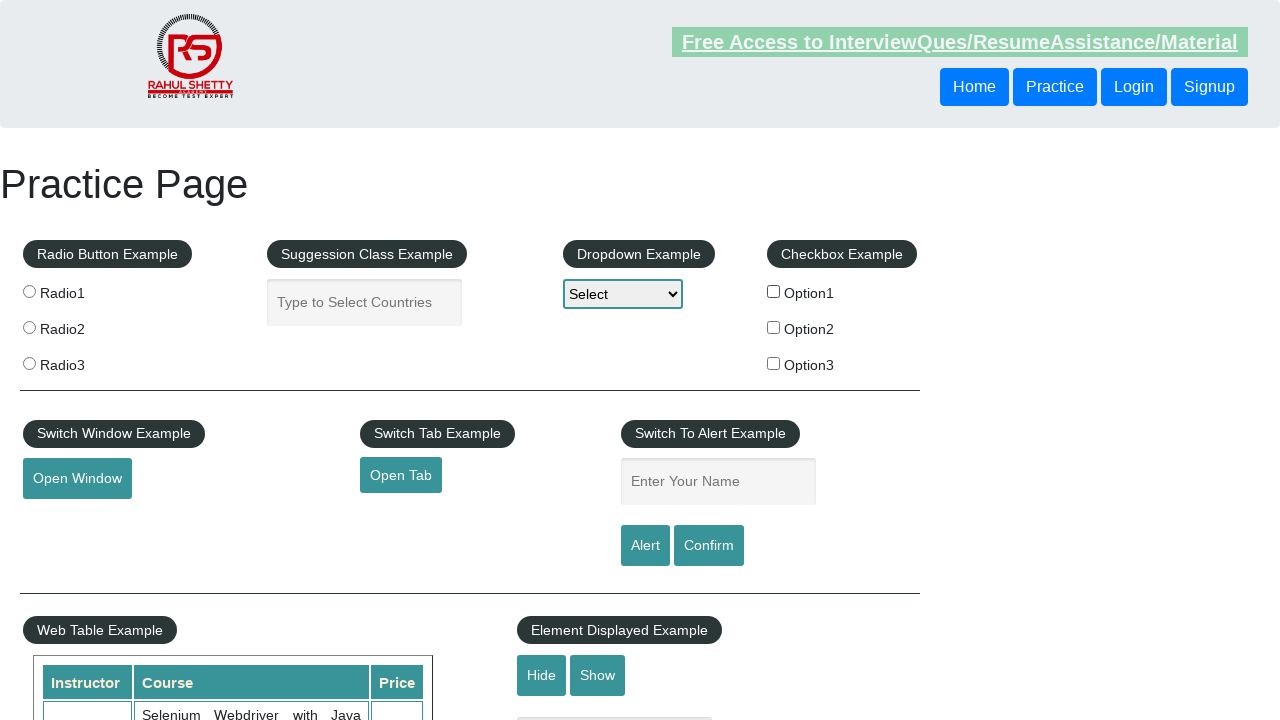

Verified first checkbox is unselected
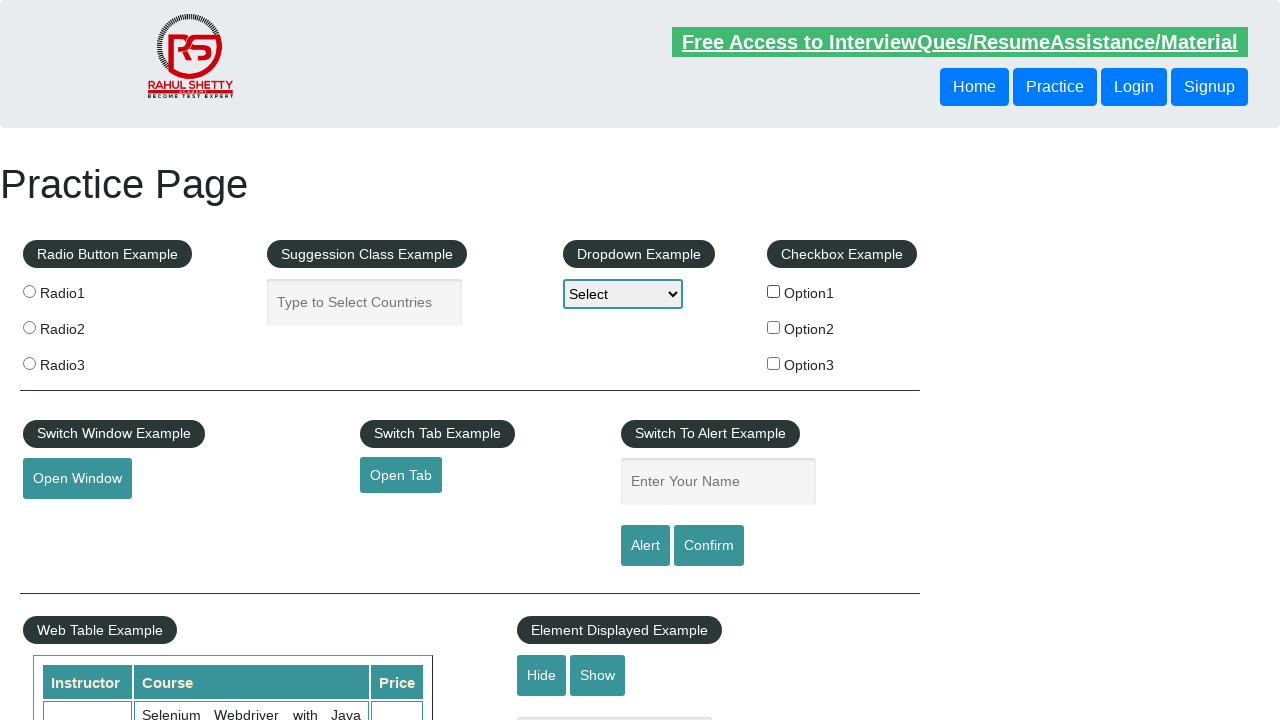

Located all checkboxes on the page
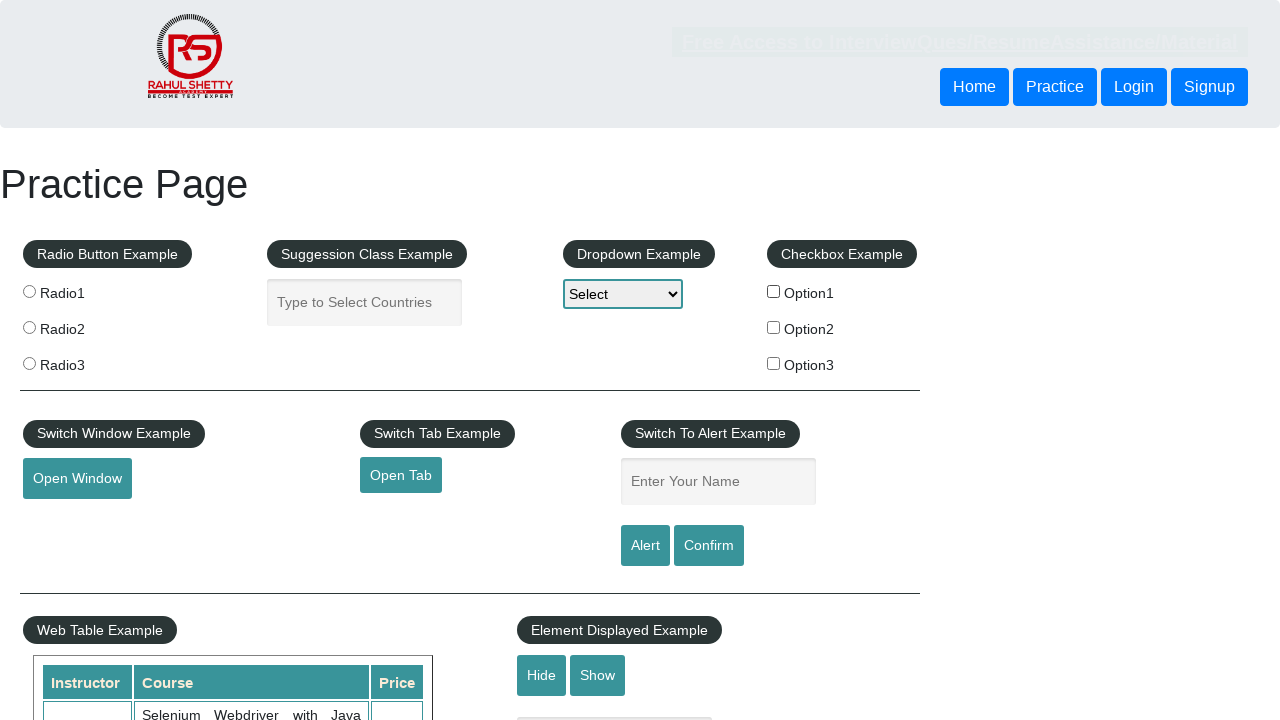

Verified there are 3 checkboxes total on the page
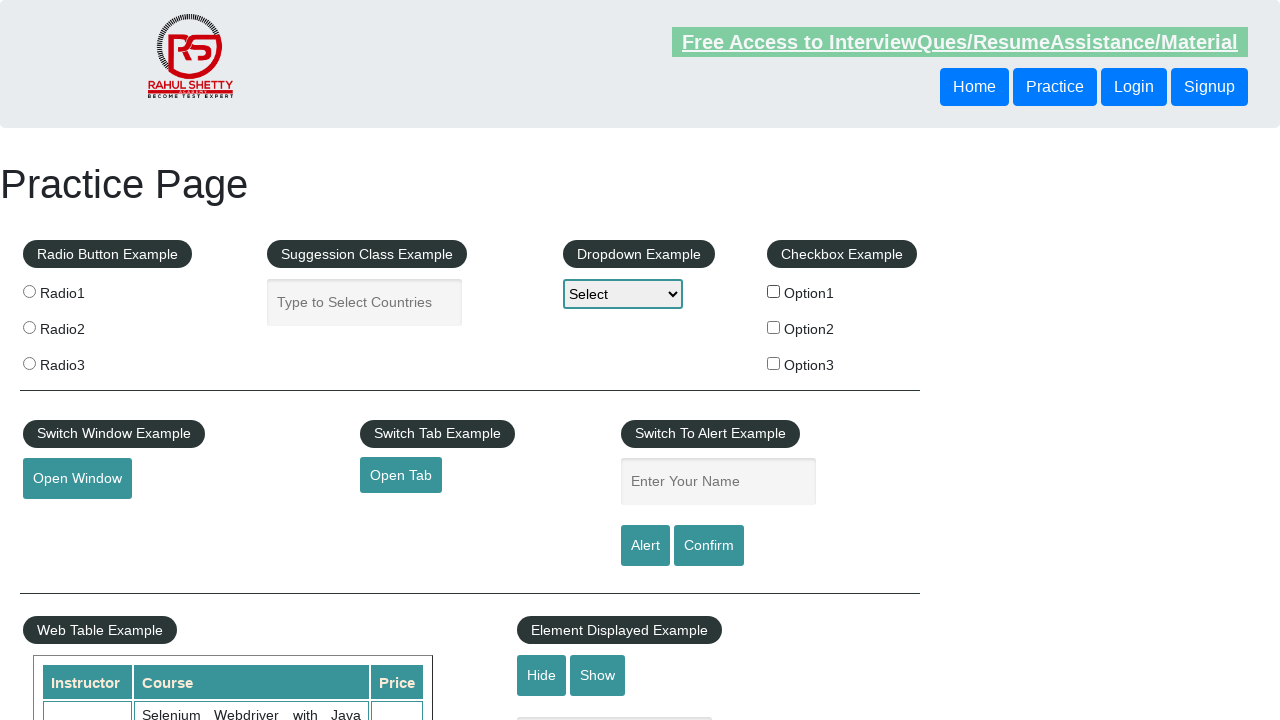

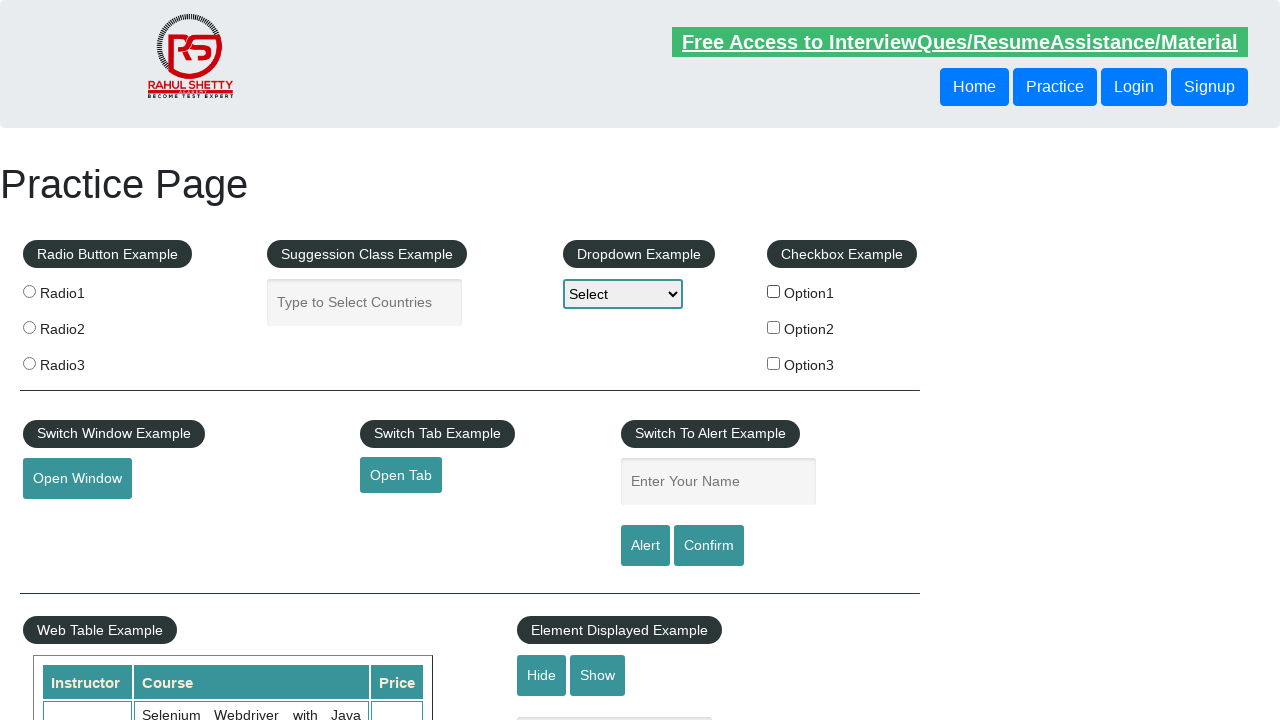